Navigates to a practice automation page and interacts with a web table to count rows, columns, and extract content from a specific row

Starting URL: https://rahulshettyacademy.com/AutomationPractice/

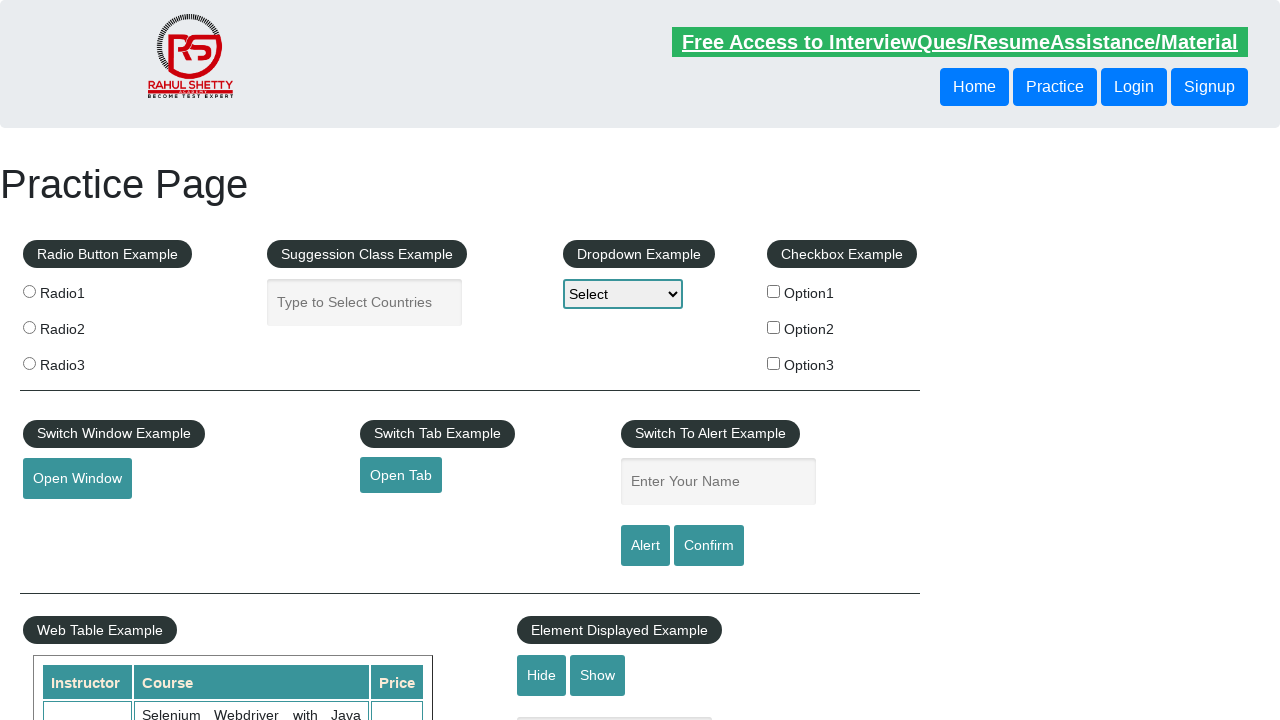

Waited for web table with id 'product' and name 'courses' to load
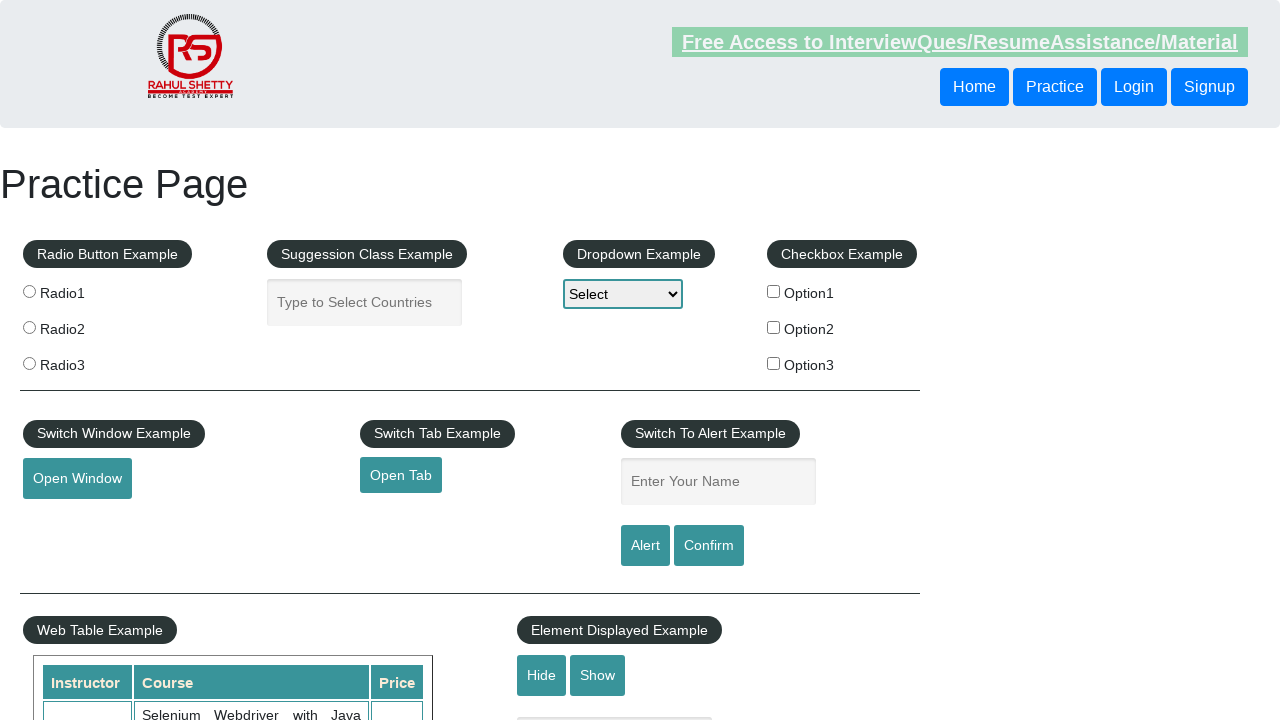

Located all table rows
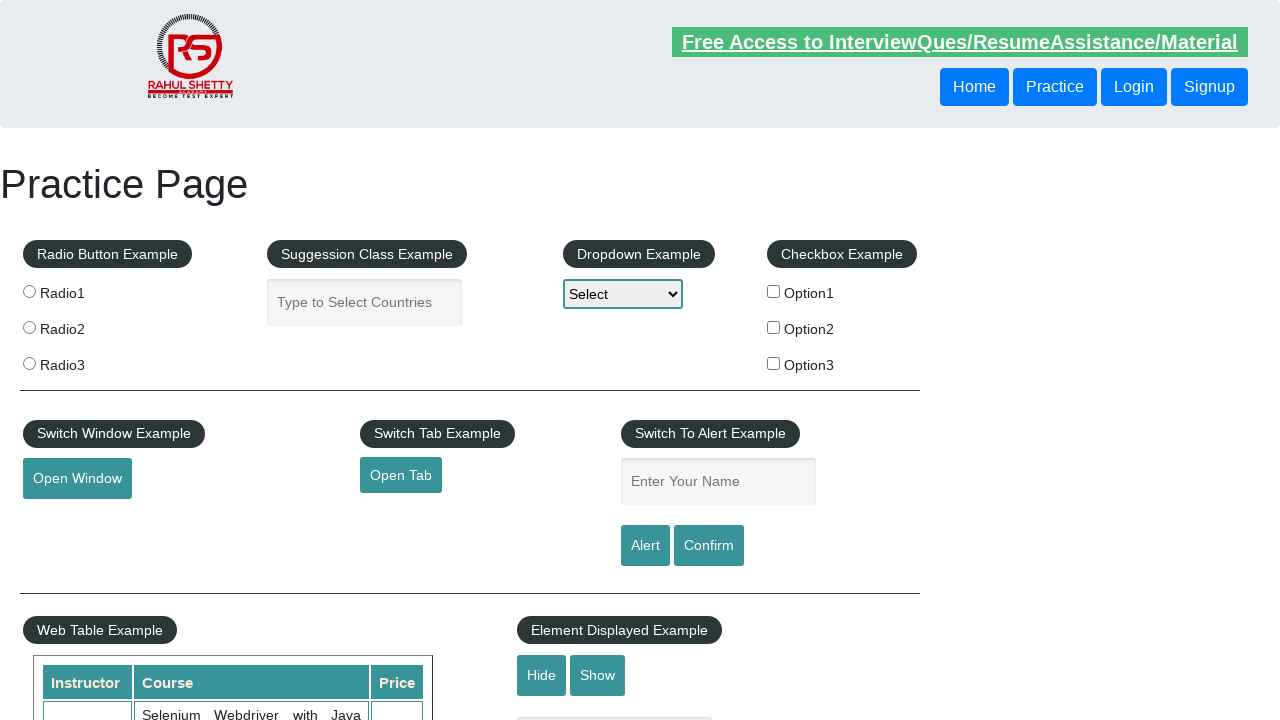

Located all table header columns
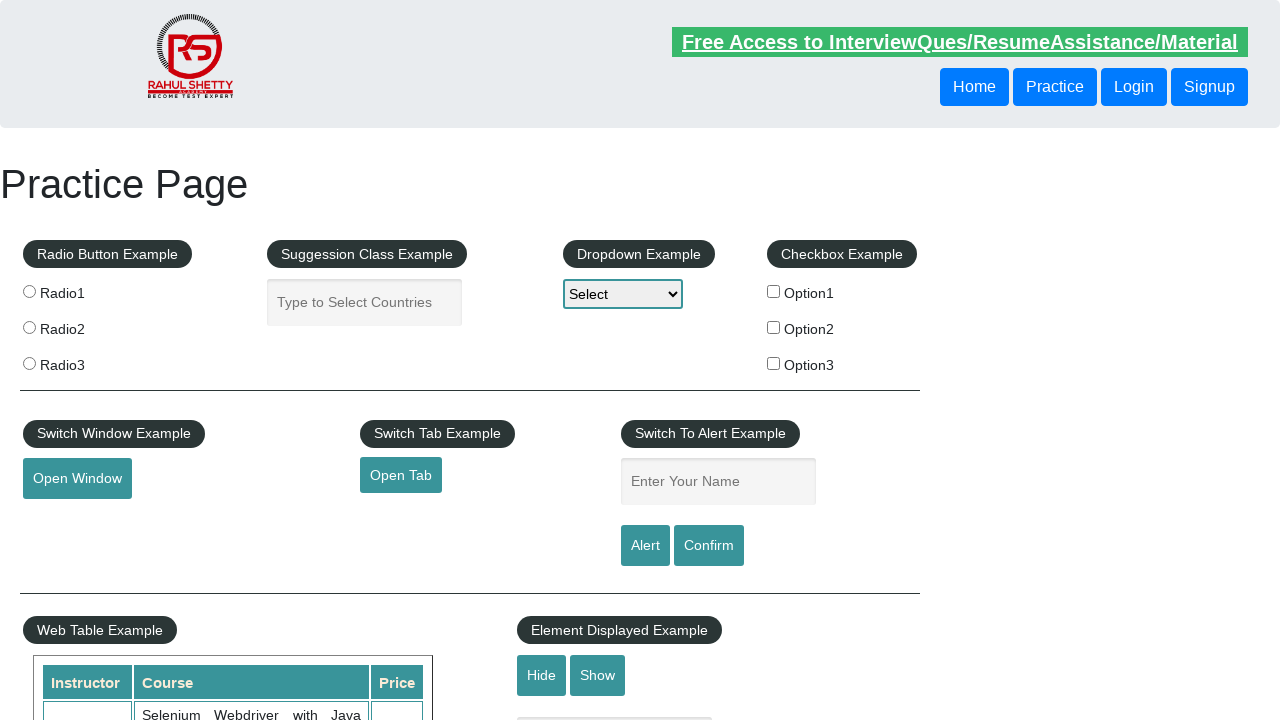

Located all cells in the 2nd data row (3rd tr element)
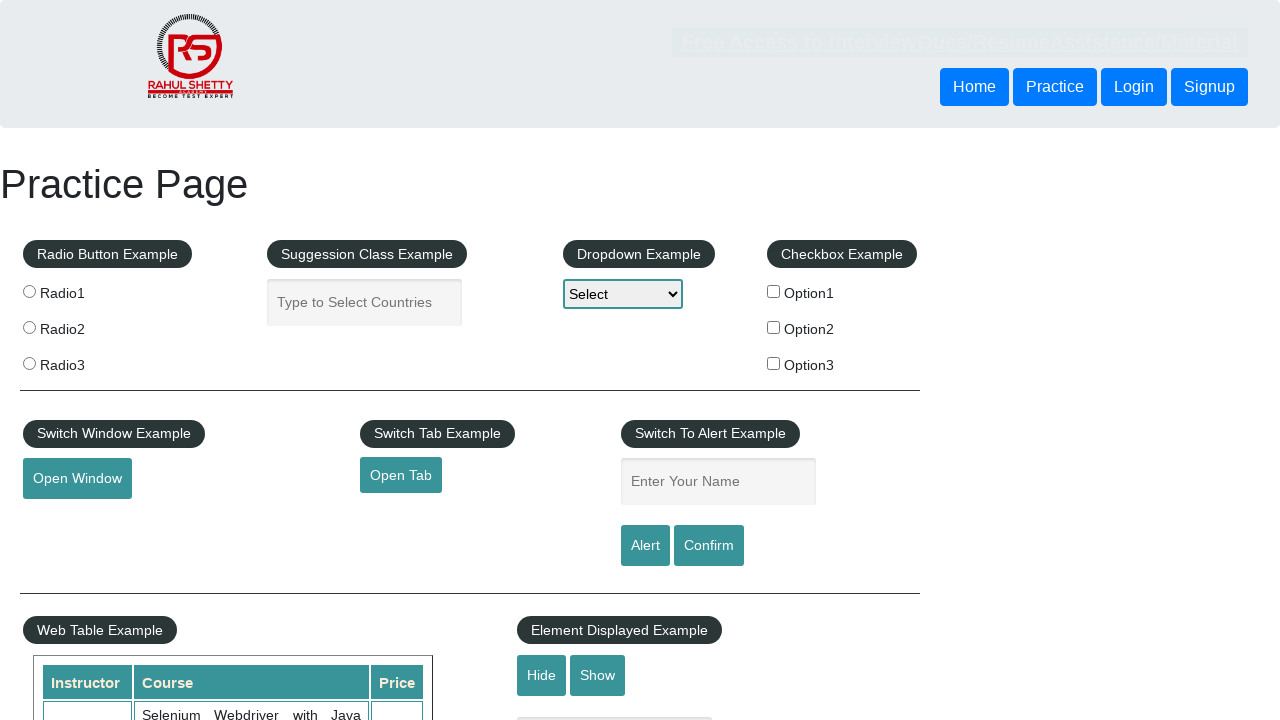

Extracted content from cell 1 in 2nd row: 'Rahul Shetty'
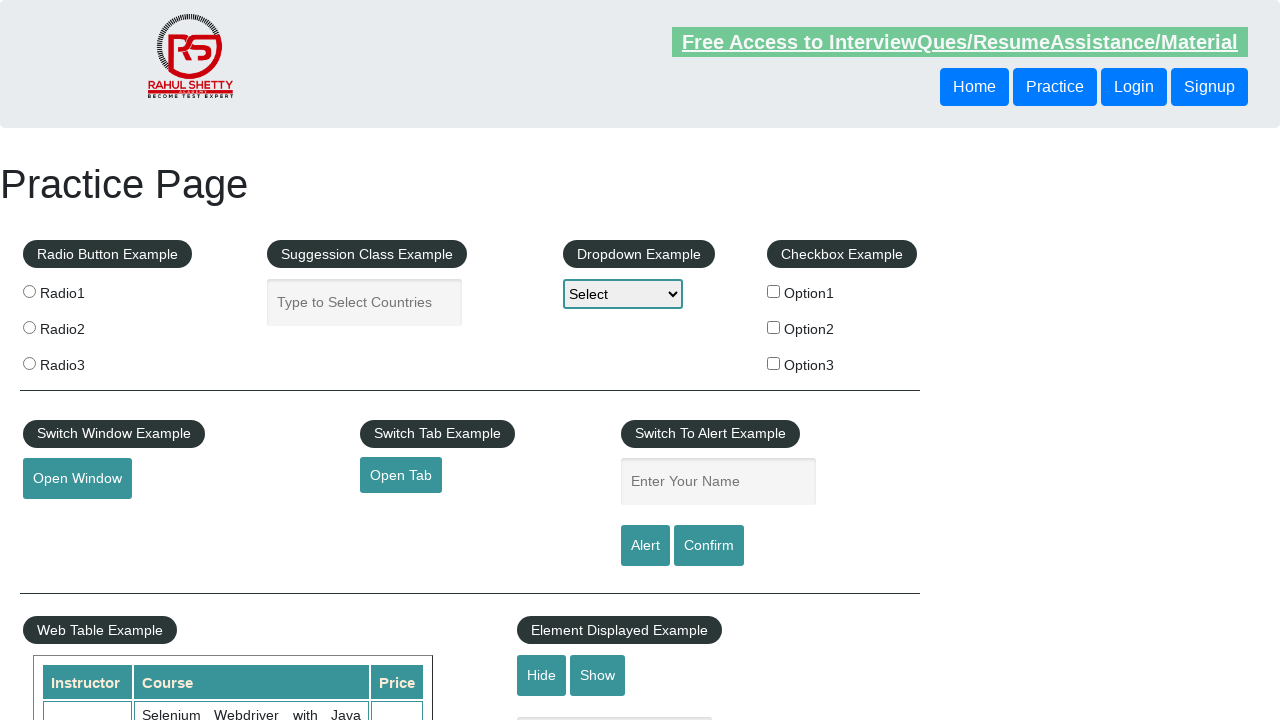

Extracted content from cell 2 in 2nd row: 'Learn SQL in Practical + Database Testing from Scratch'
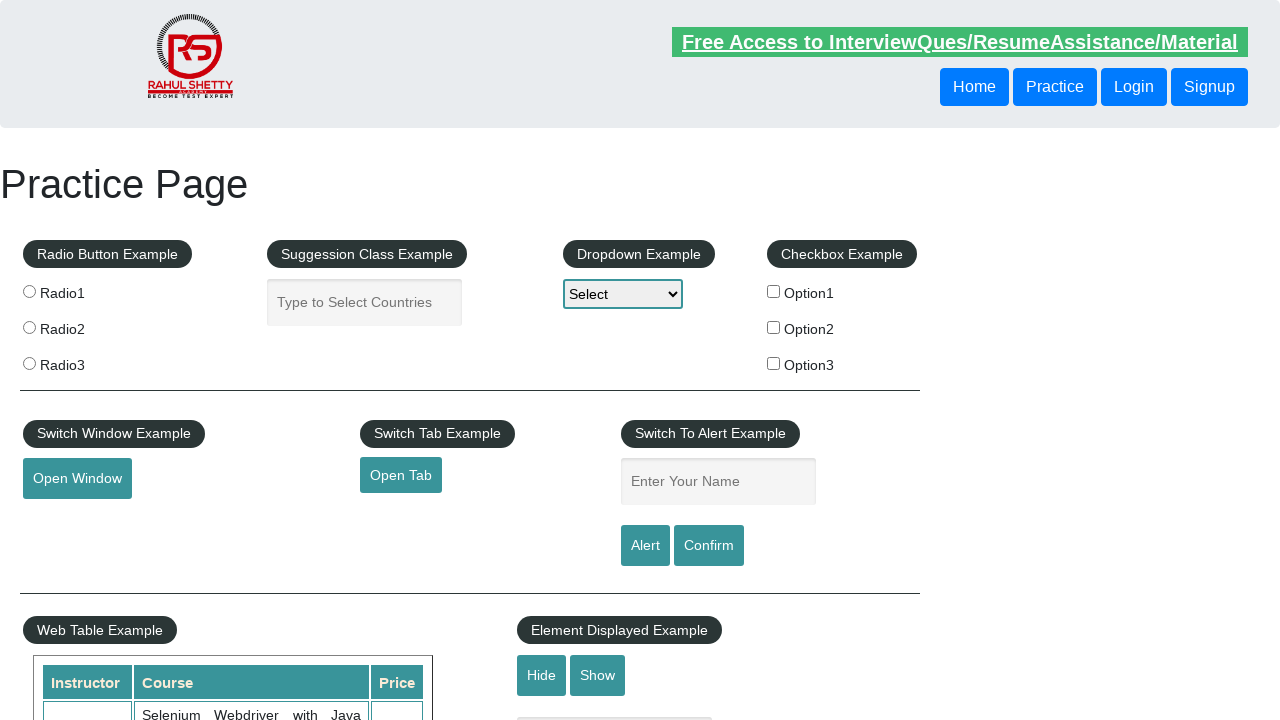

Extracted content from cell 3 in 2nd row: '25'
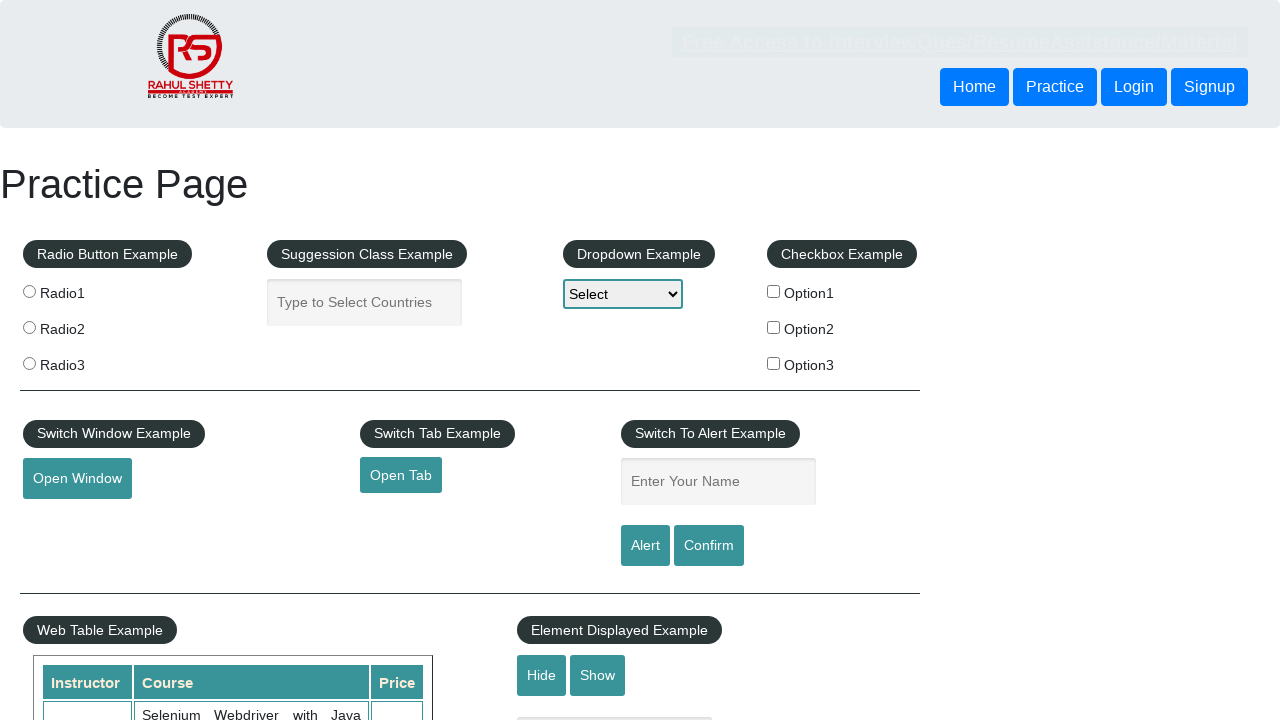

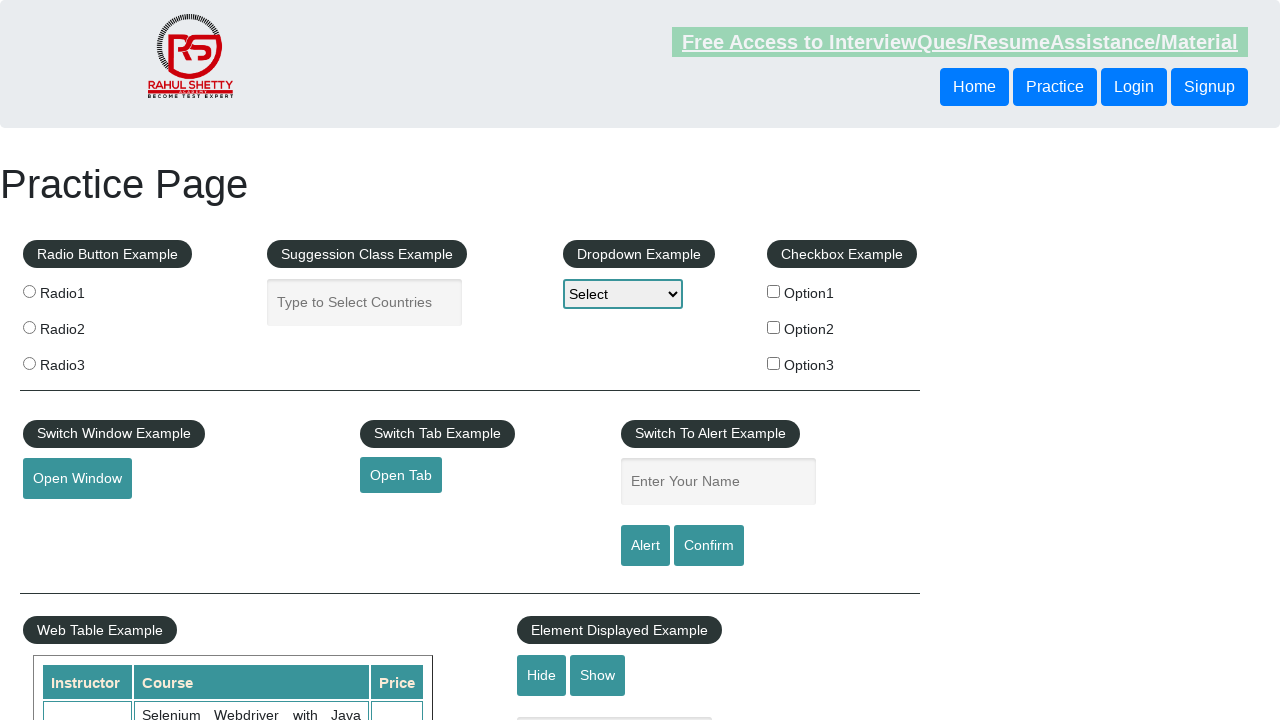